Tests the Mexican government agricultural market information system by selecting a market destination, filling in date range fields, and clicking the search button to query fruit and vegetable prices.

Starting URL: http://www.economia-sniim.gob.mx/nuevo/Consultas/MercadosNacionales/PreciosDeMercado/Agricolas/ConsultaFrutasYHortalizas.aspx?SubOpcion=4

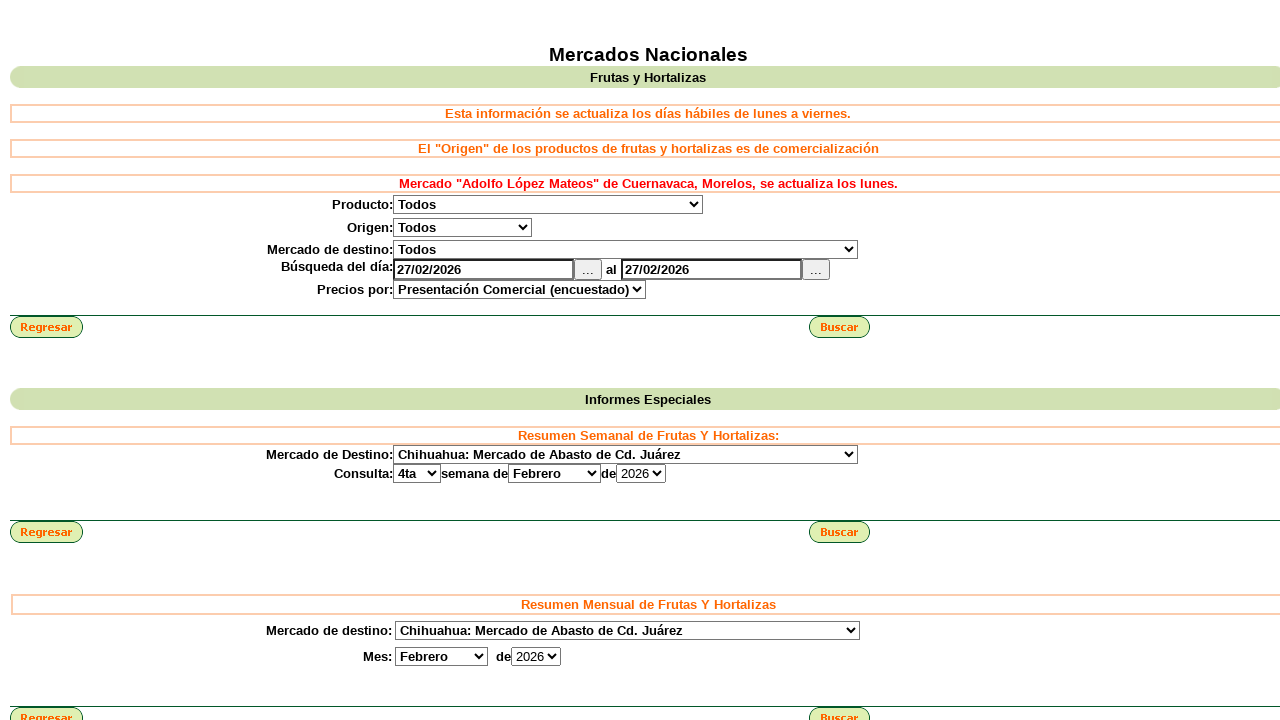

Clicked market destination dropdown at (625, 250) on #ddlDestino
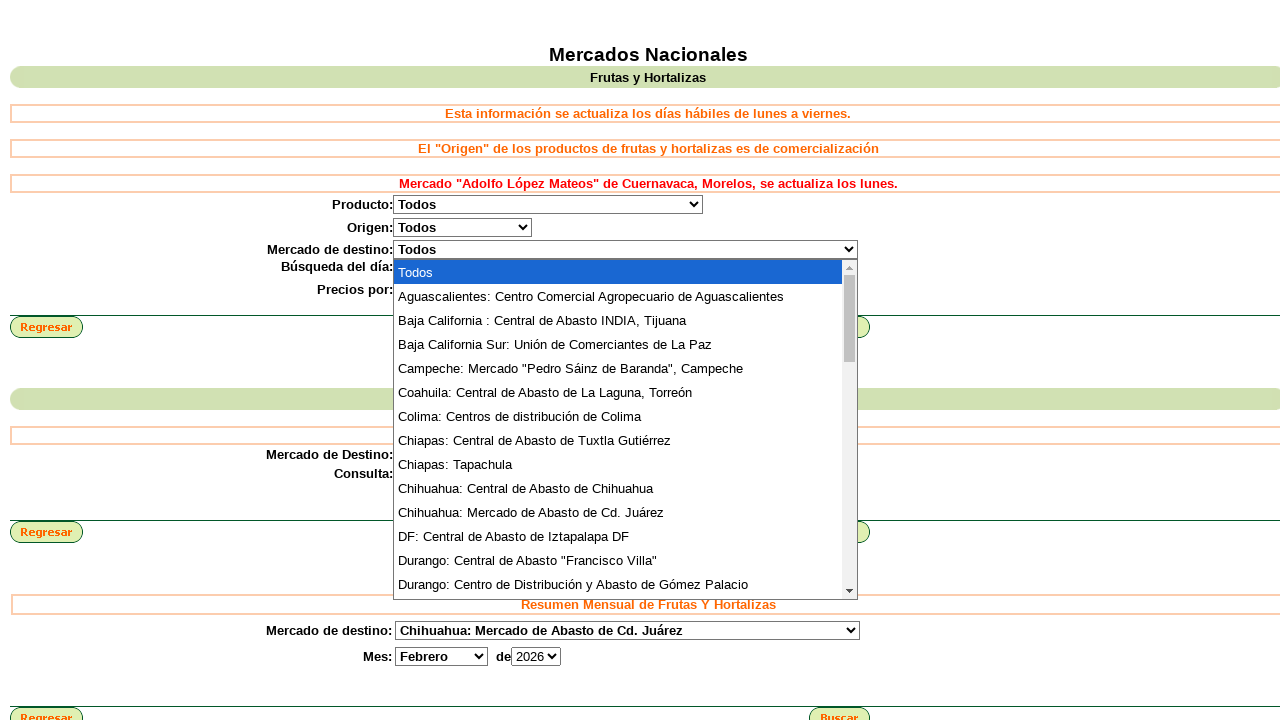

Selected market destination option 220 on select[name='ddlDestino']
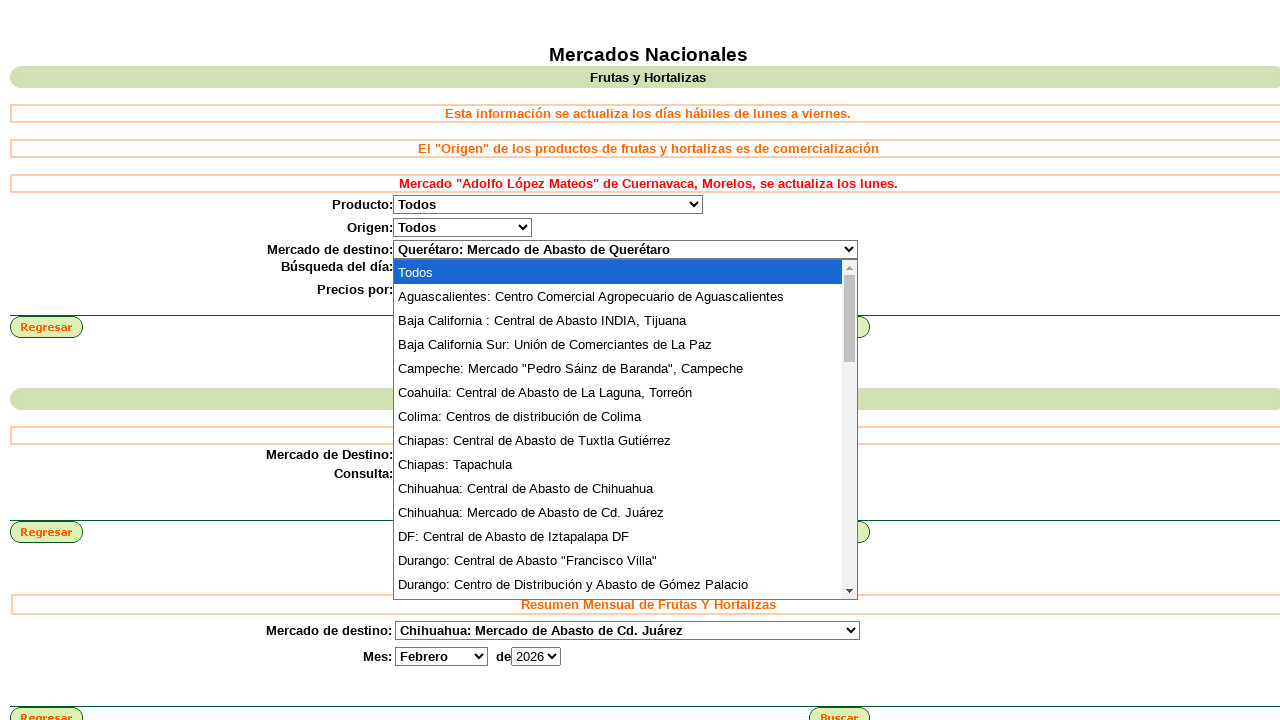

Cleared start date field on #txtFechaInicio
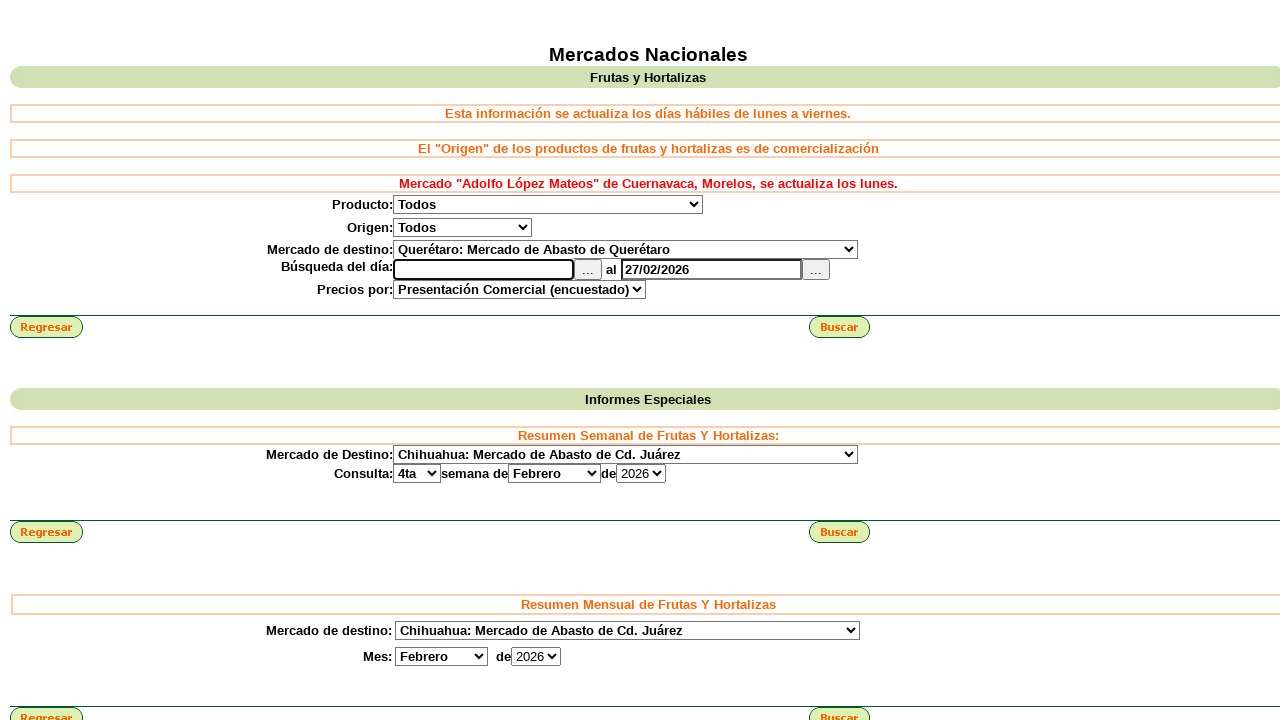

Filled start date field with 15/02/24 on #txtFechaInicio
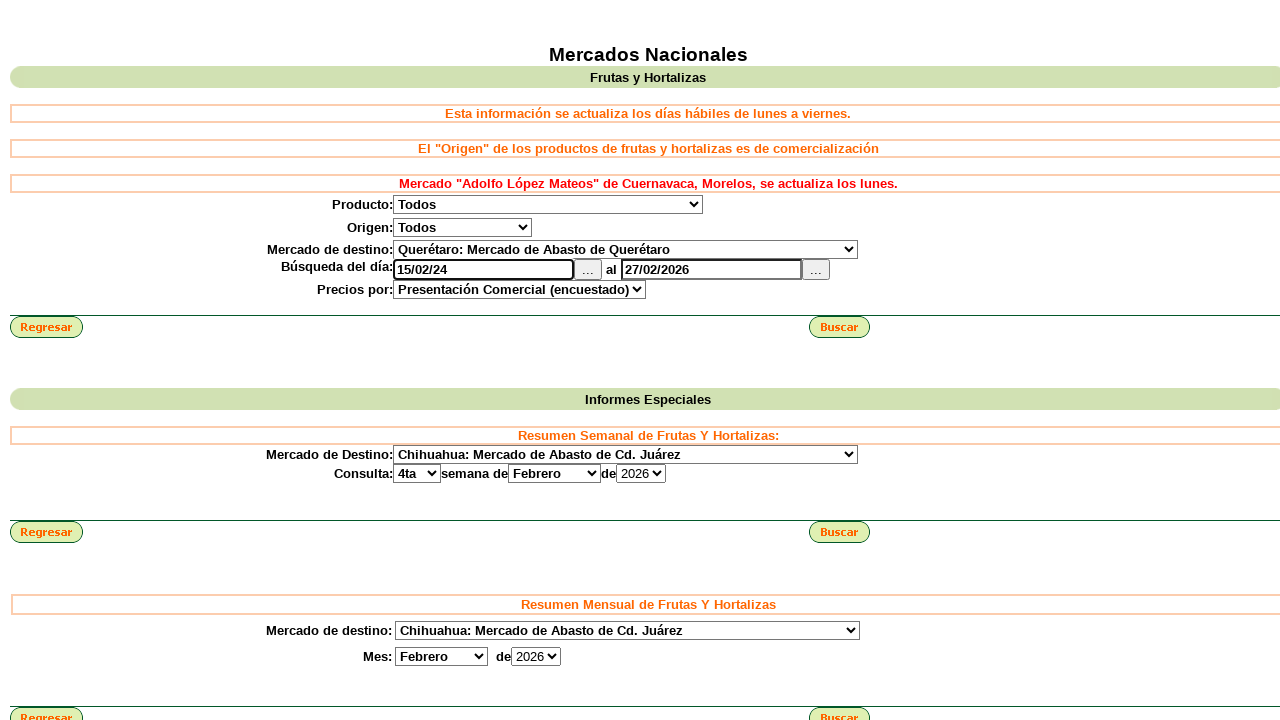

Cleared end date field on #txtFechaFinal
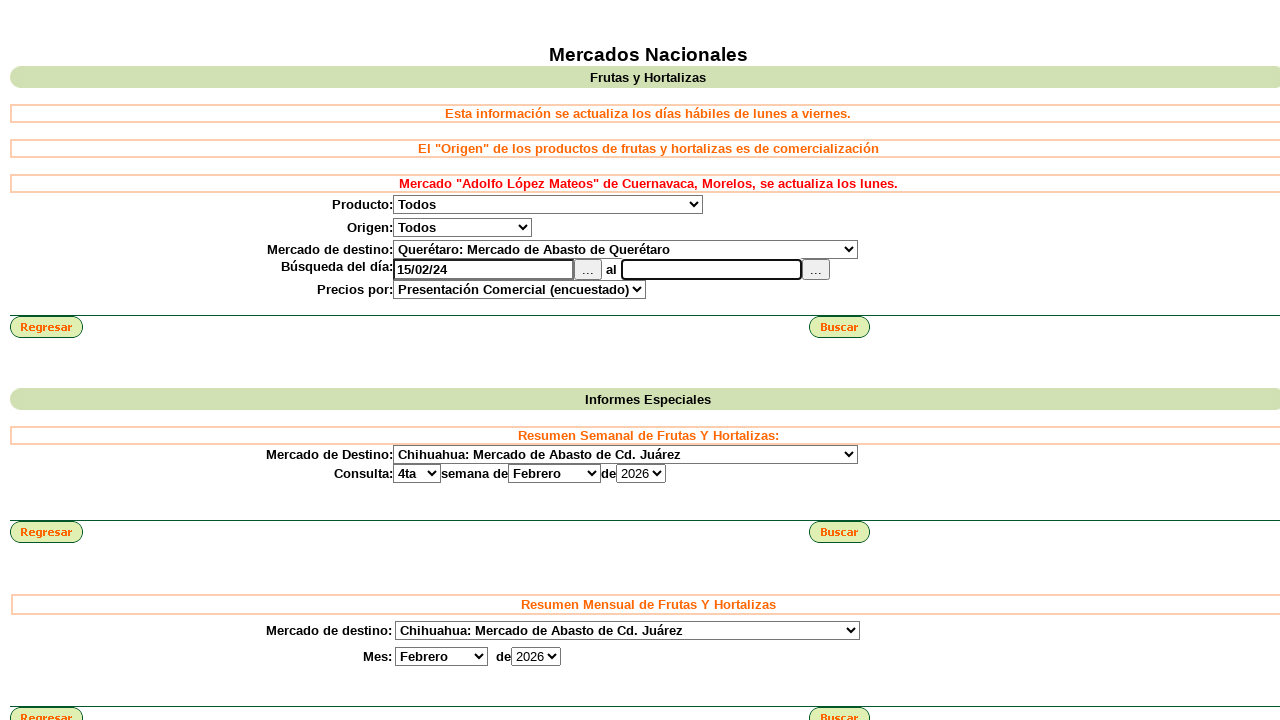

Filled end date field with 20/02/24 on #txtFechaFinal
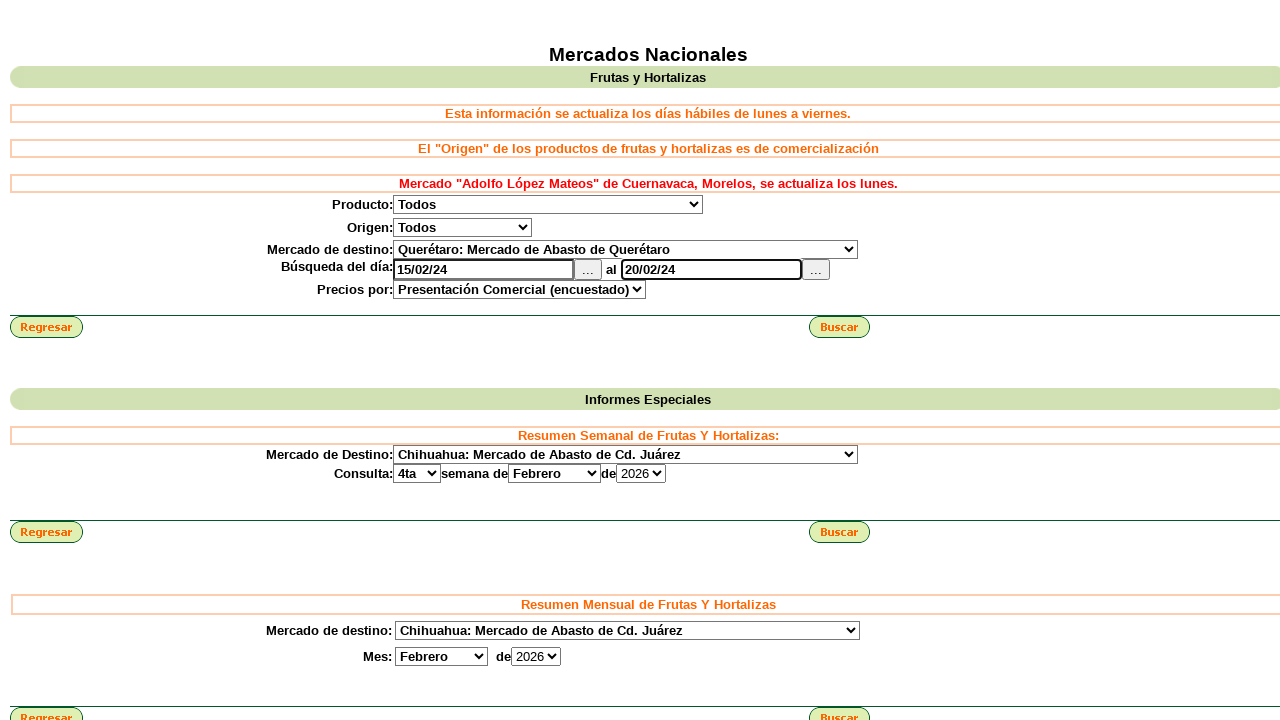

Clicked search button to query fruit and vegetable prices at (839, 327) on #btnBuscar
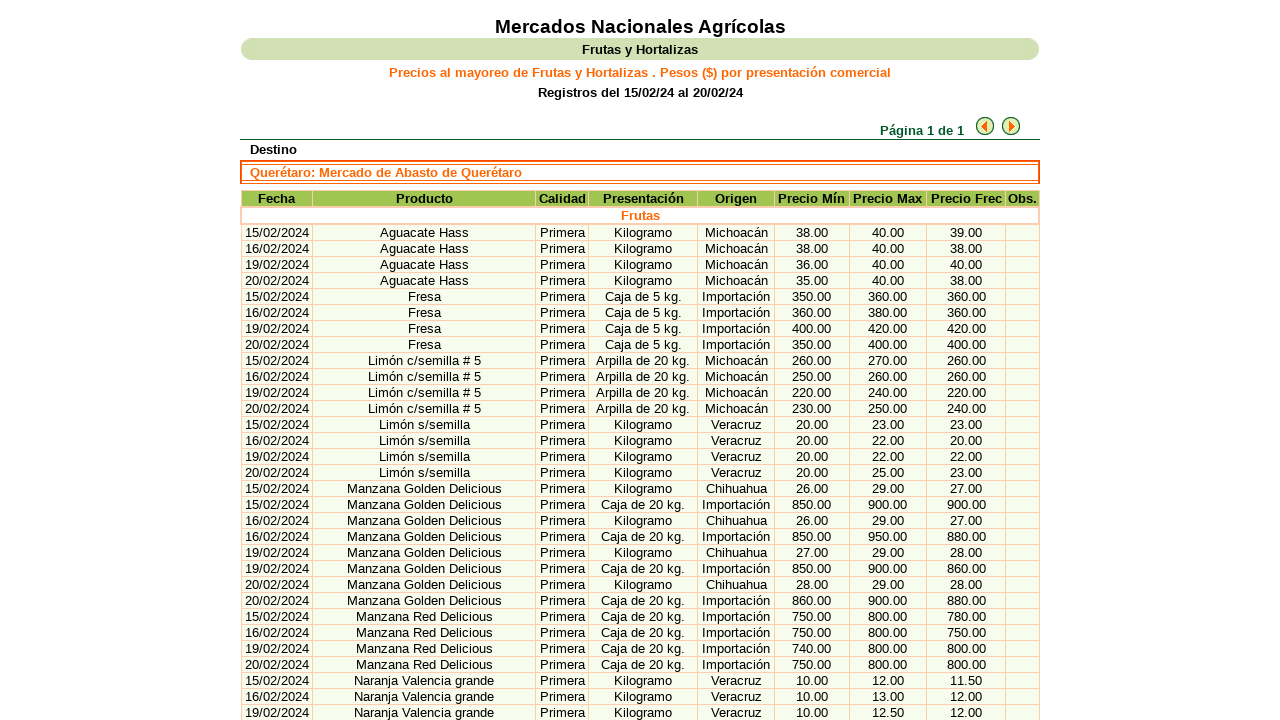

Results table loaded successfully
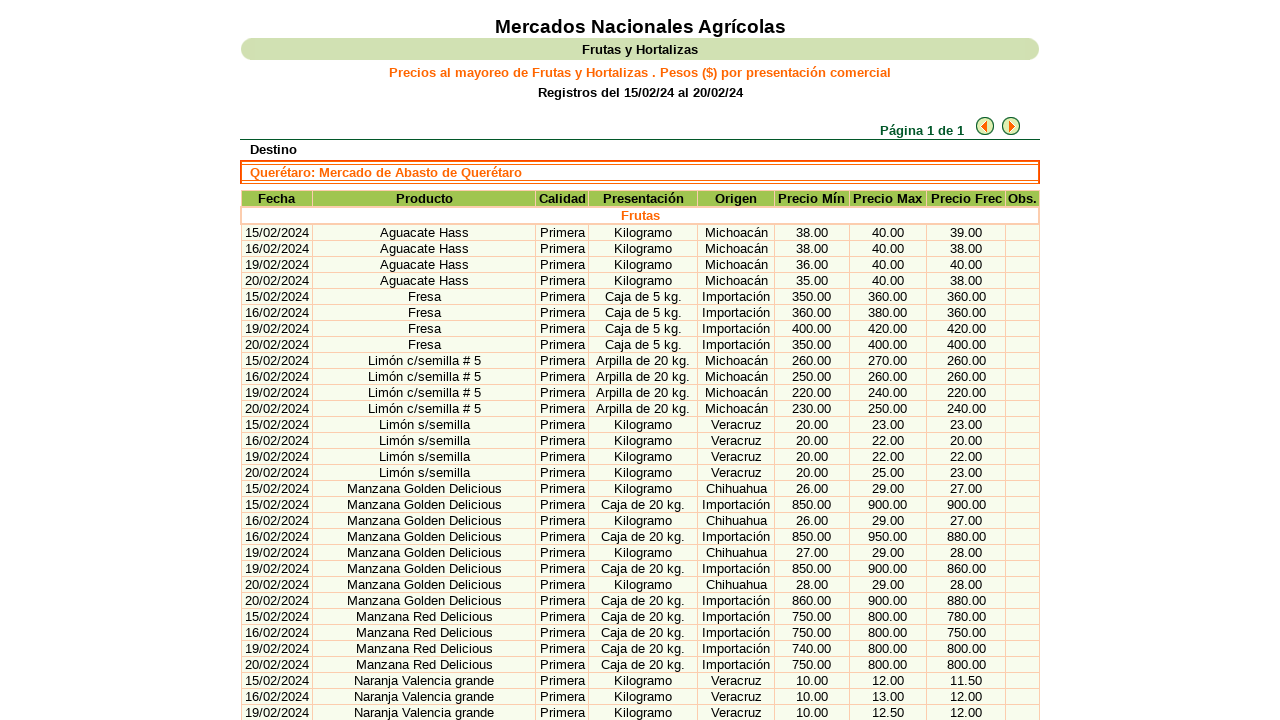

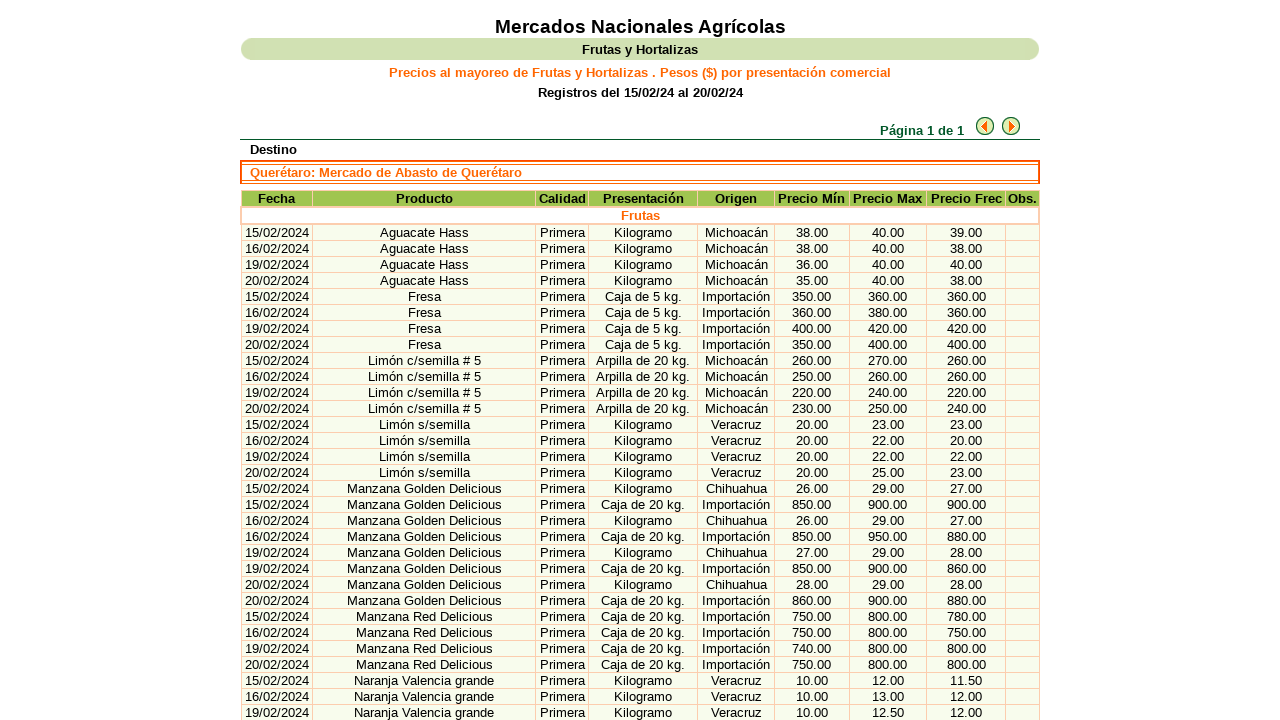